Tests login form validation by attempting to login with empty username and password fields and verifying the user remains on the login page

Starting URL: https://www.saucedemo.com/

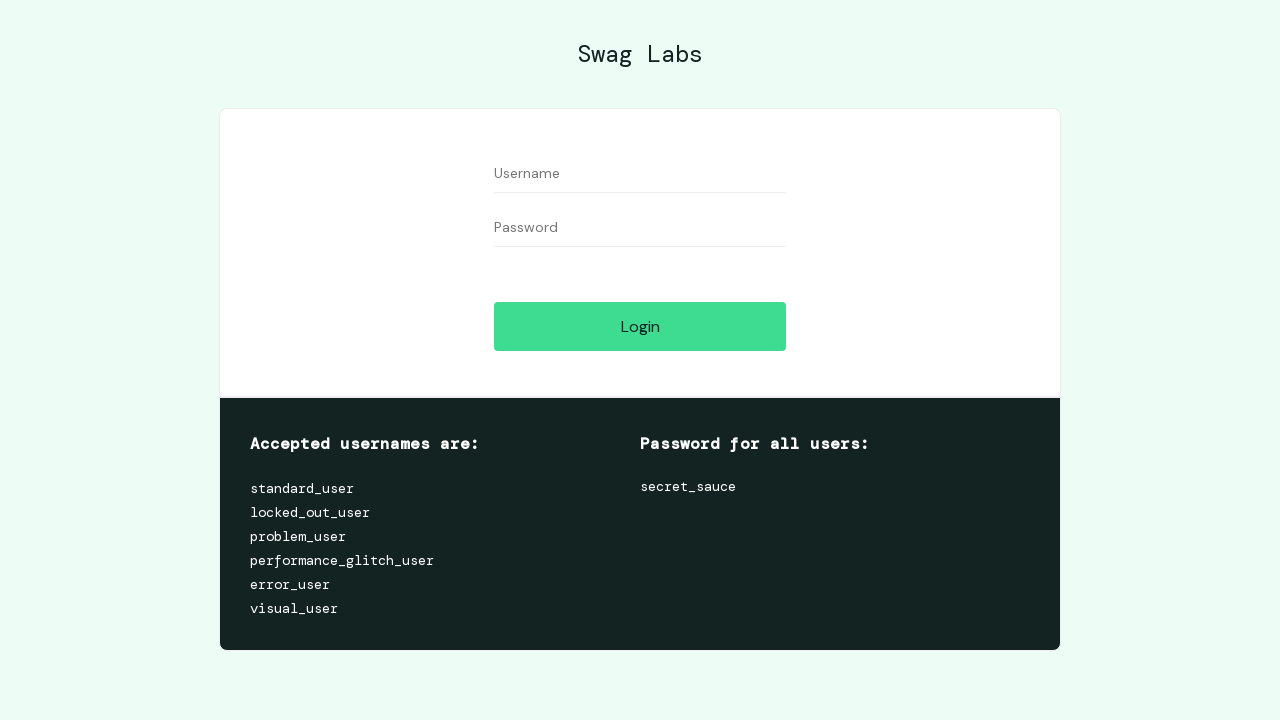

Navigated to Sauce Demo login page
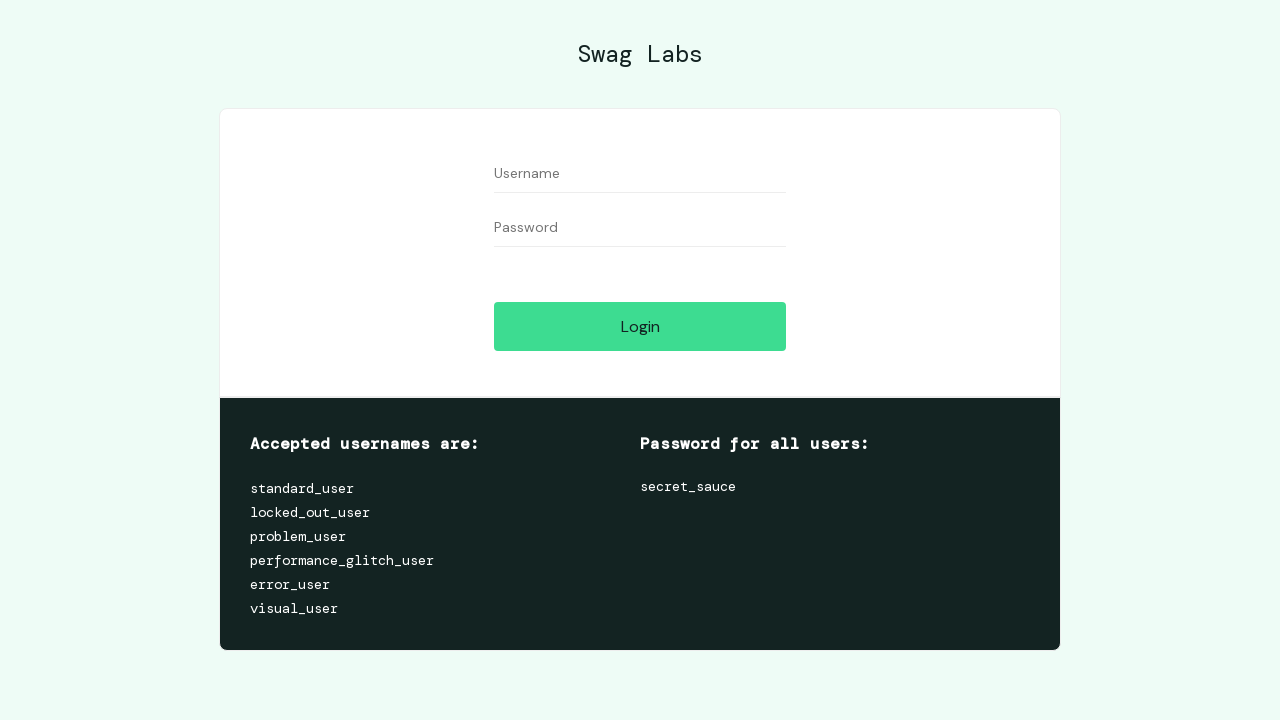

Clicked login button with empty username and password fields at (640, 326) on input#login-button
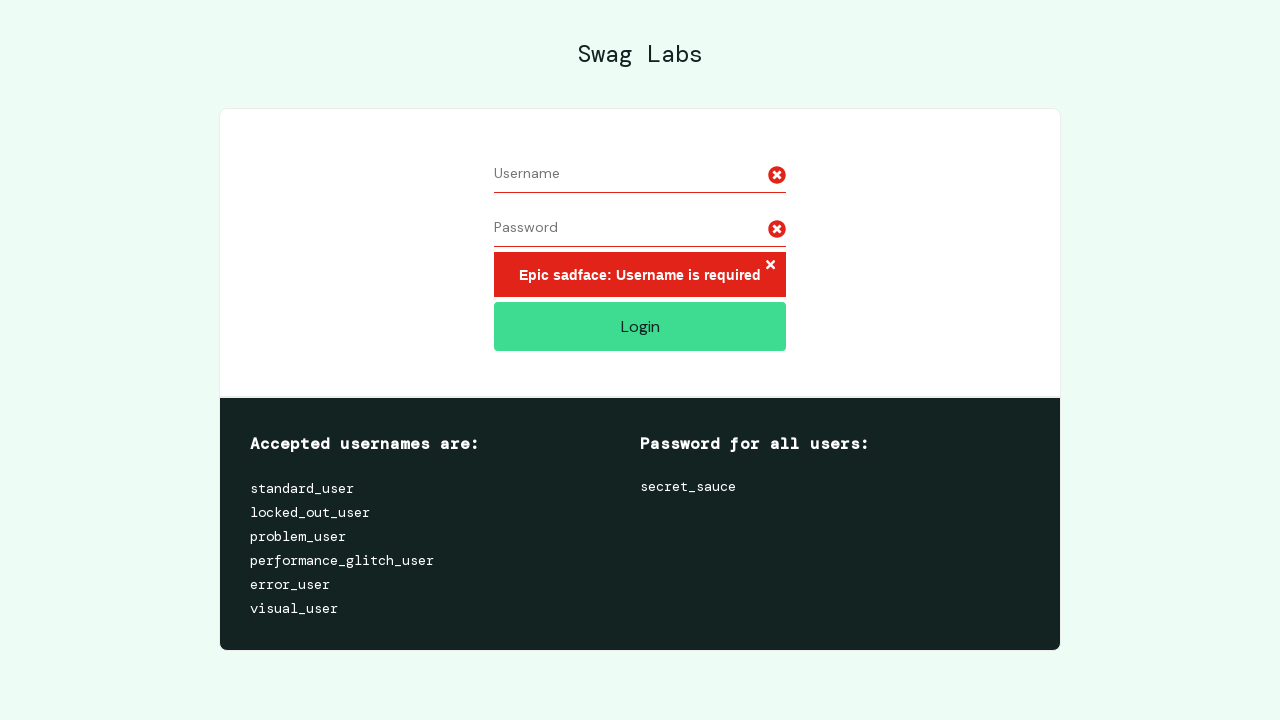

Verified user remains on login page and was not redirected to inventory
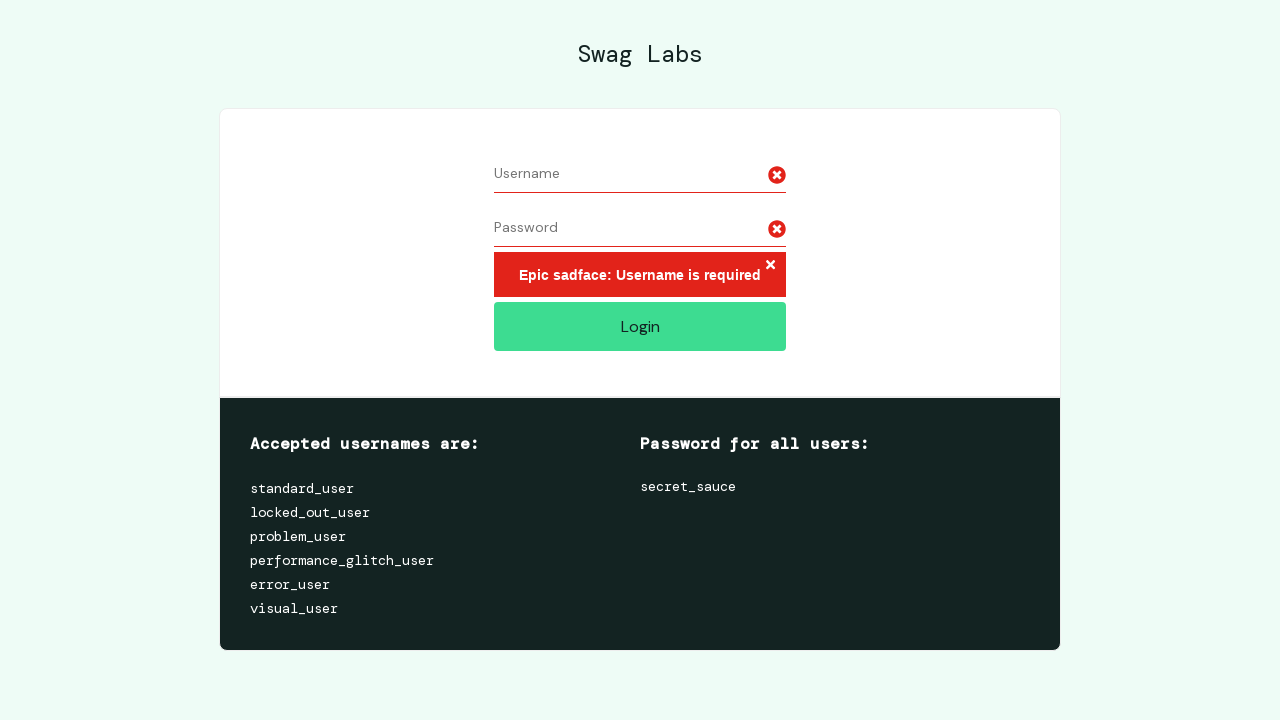

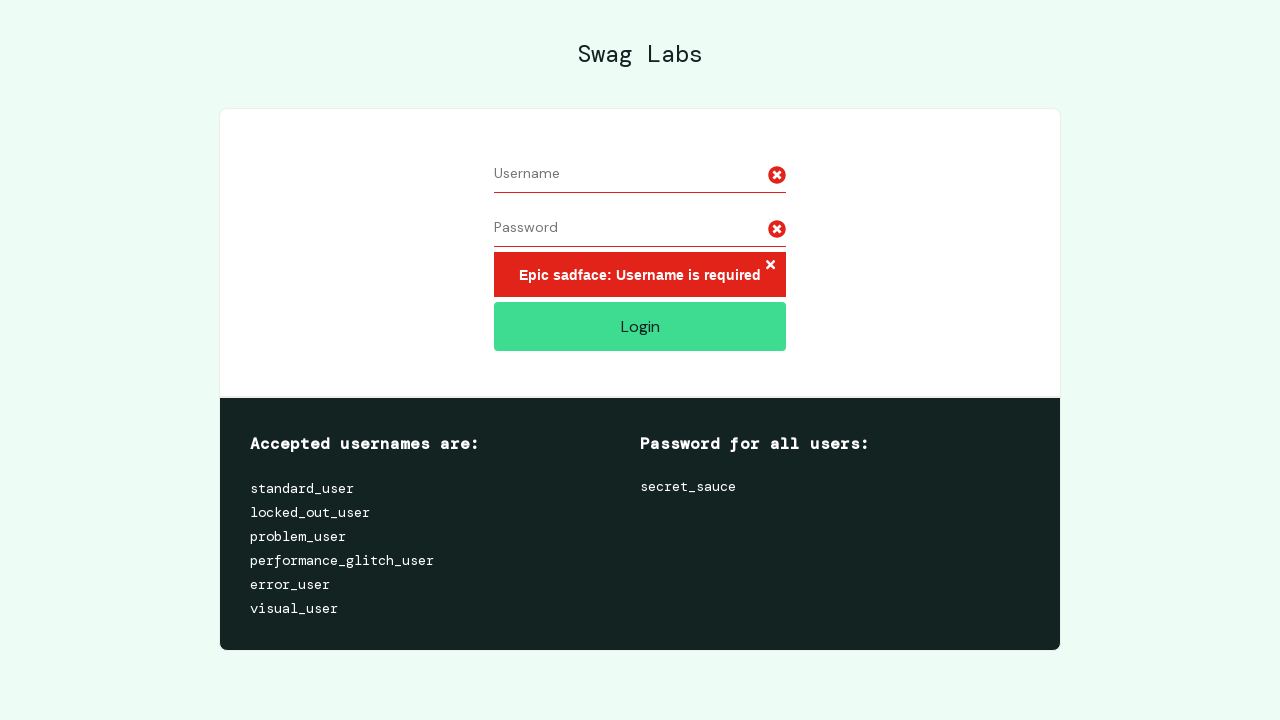